Tests right-click functionality by performing a right-click on a context menu trigger button

Starting URL: http://swisnl.github.io/jQuery-contextMenu/demo.html

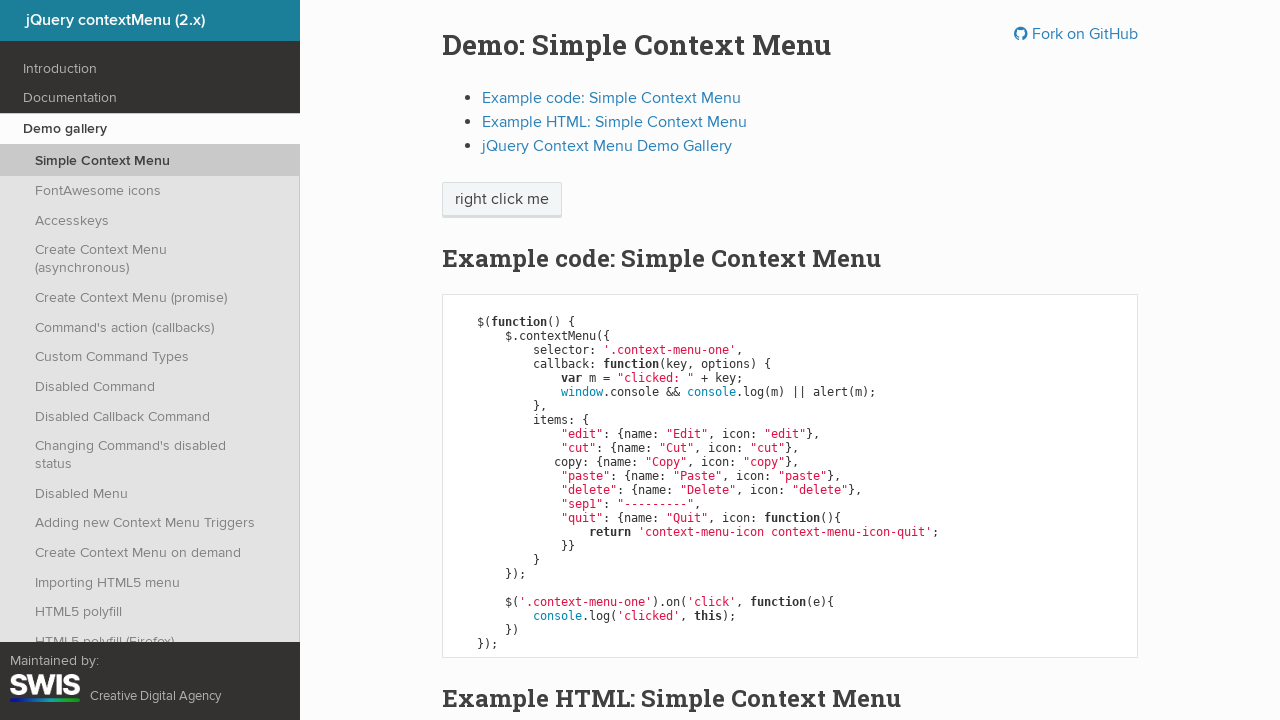

Located the right-click trigger button
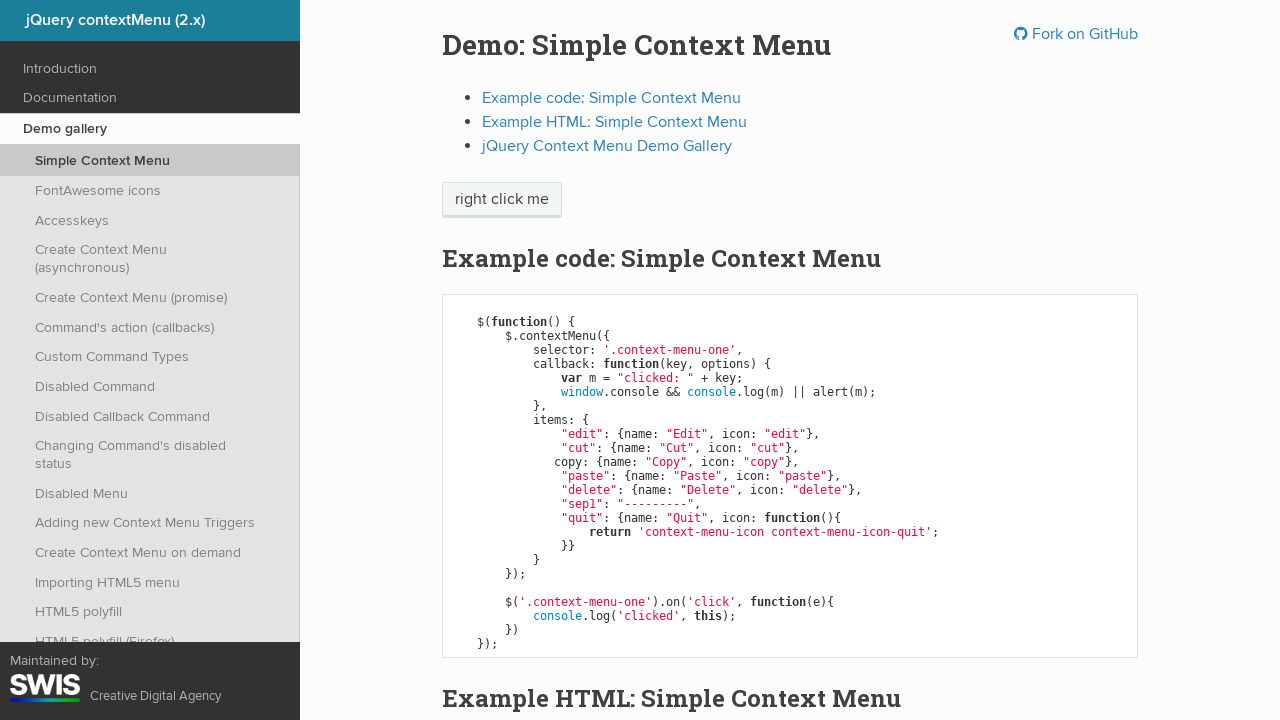

Right-clicked on the context menu trigger button at (502, 200) on xpath=//span[normalize-space()="right click me"]
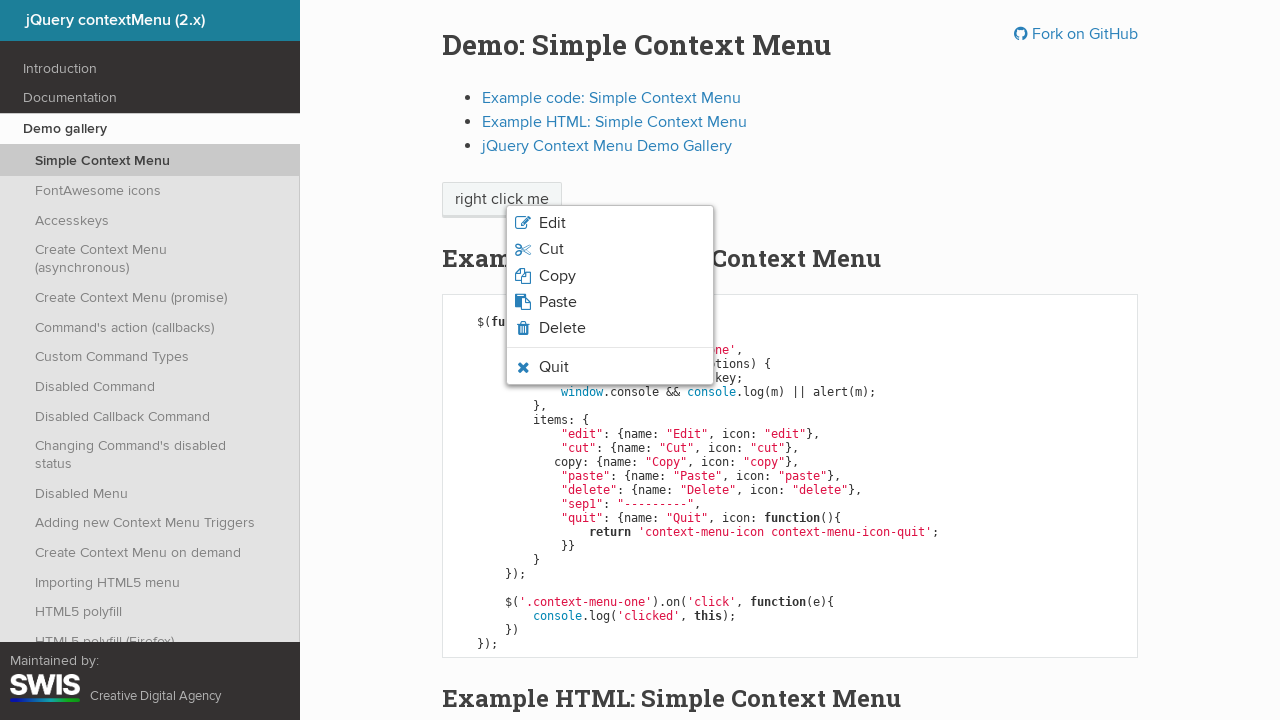

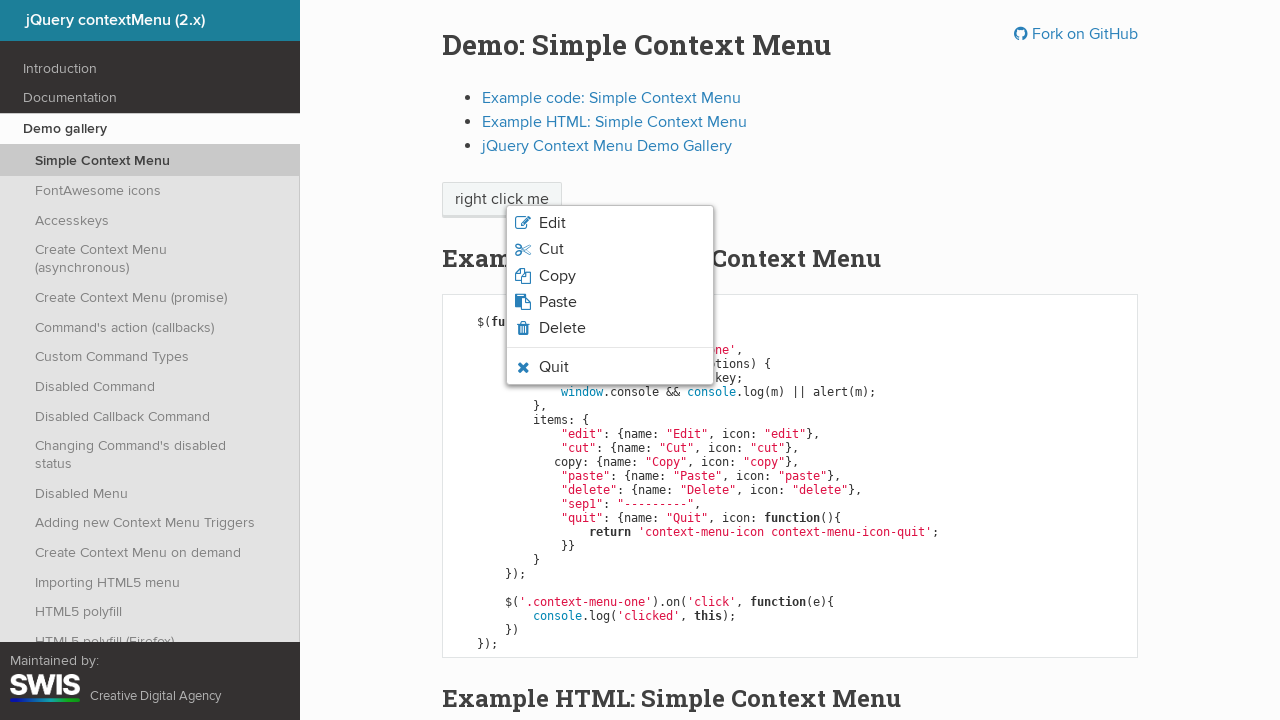